Navigates to PW Skills website and clicks on a navigation button using JavaScript execution

Starting URL: https://pwskills.com/

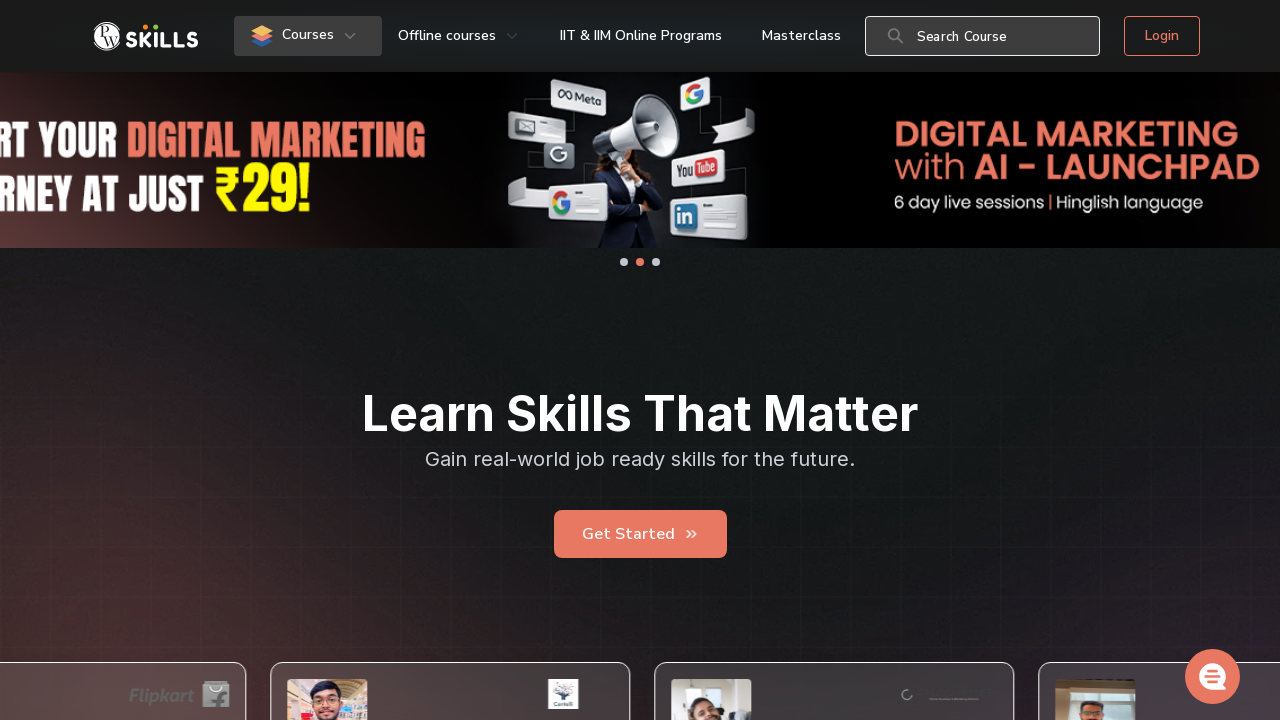

Waited 5 seconds for page to load
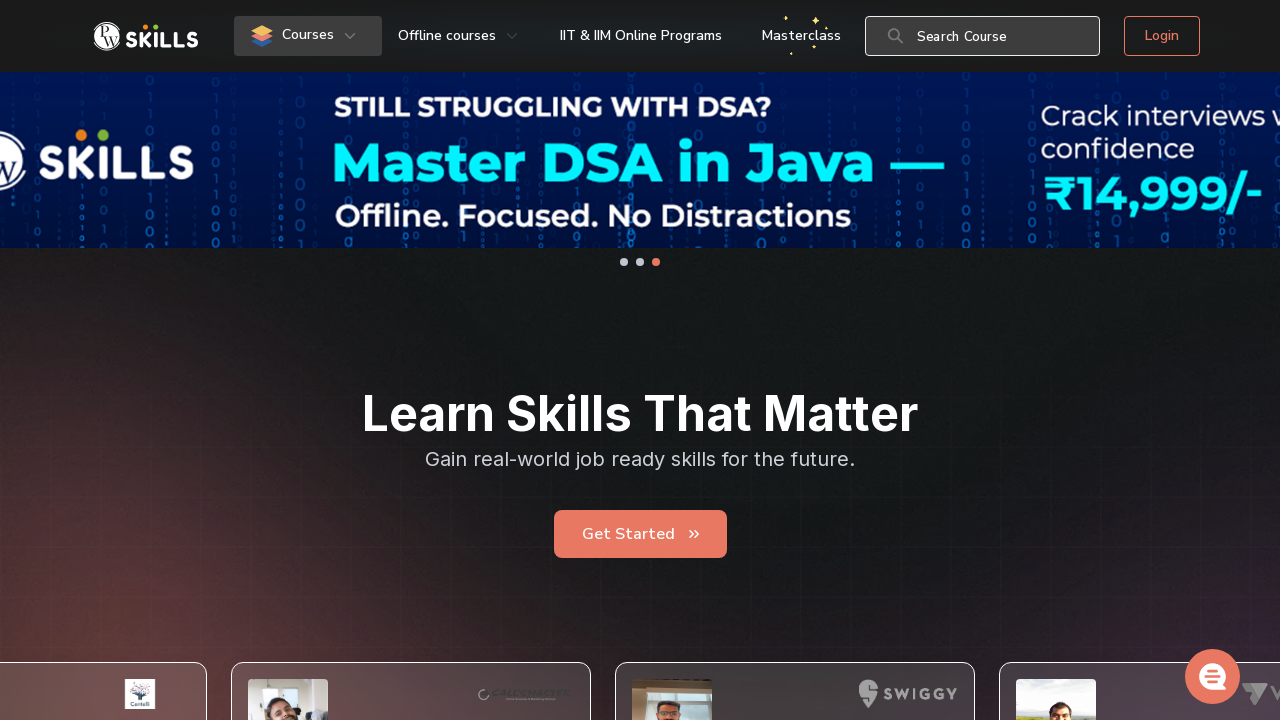

Located navigation button element
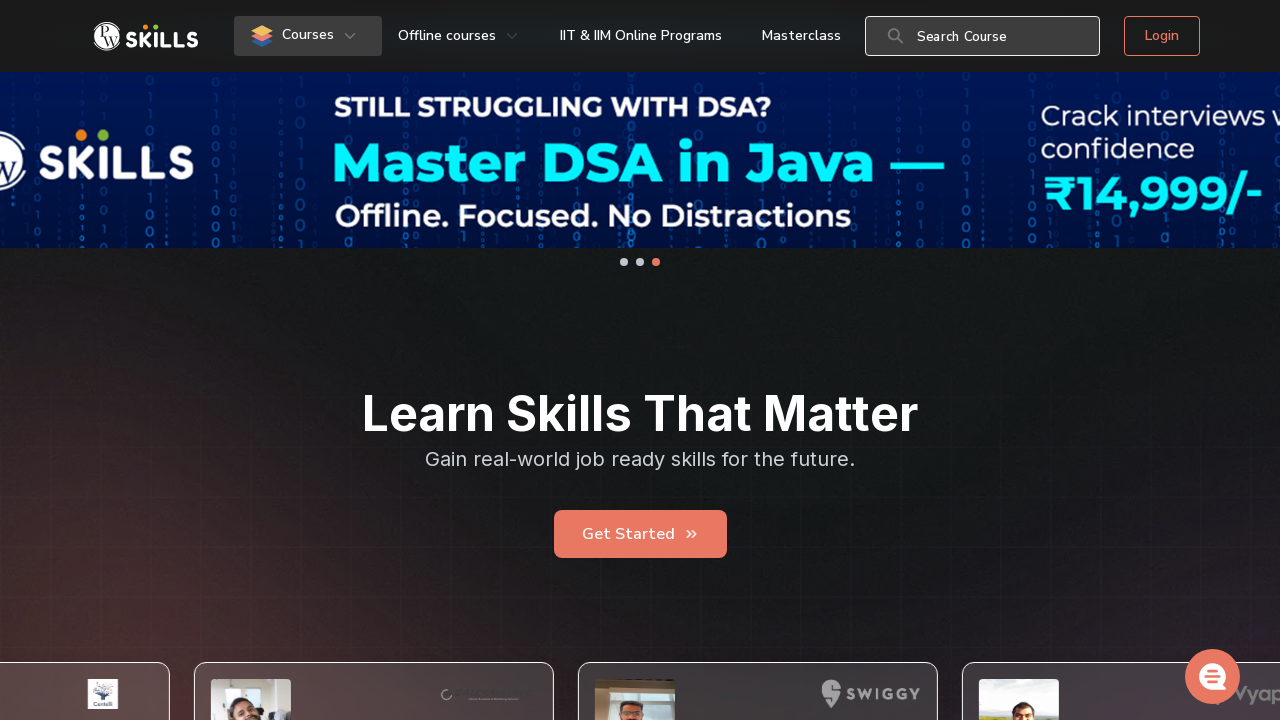

Clicked navigation button using JavaScript execution
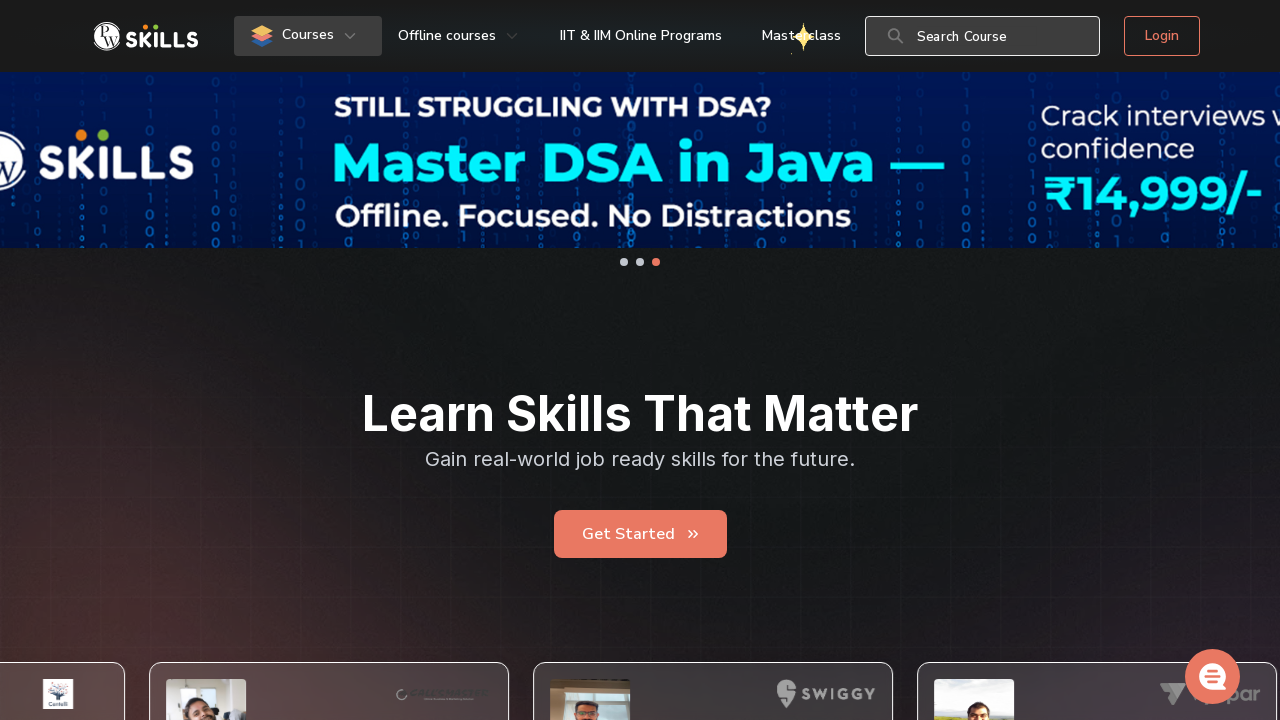

Waited 5 seconds for page changes after button click
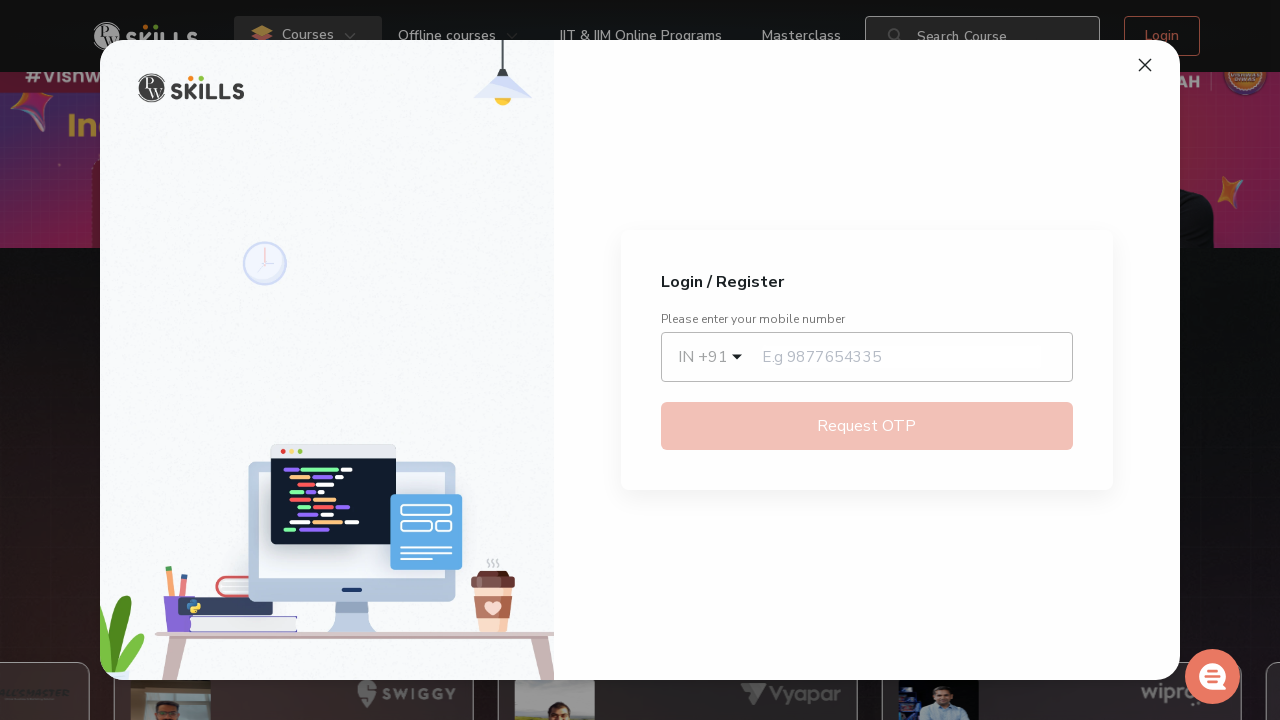

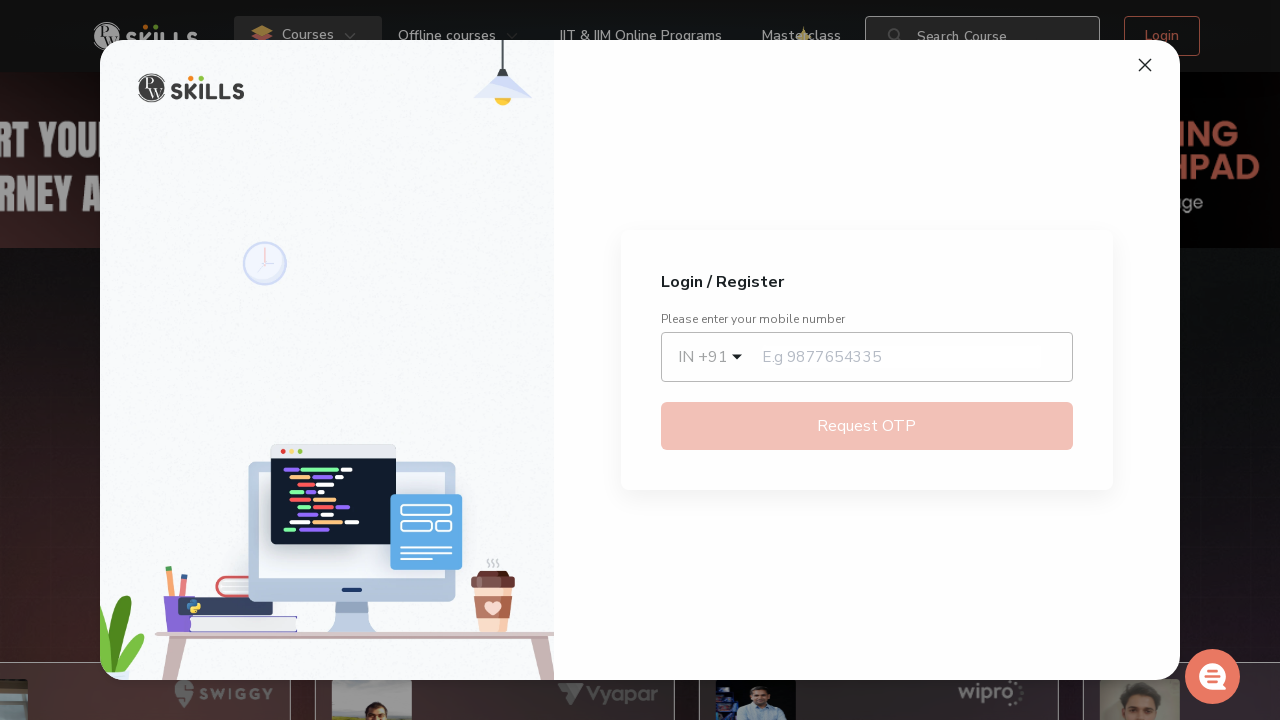